Tests checkbox selection and passenger count dropdown functionality on an airline booking form by selecting a checkbox and adding multiple adult passengers

Starting URL: https://rahulshettyacademy.com/dropdownsPractise/

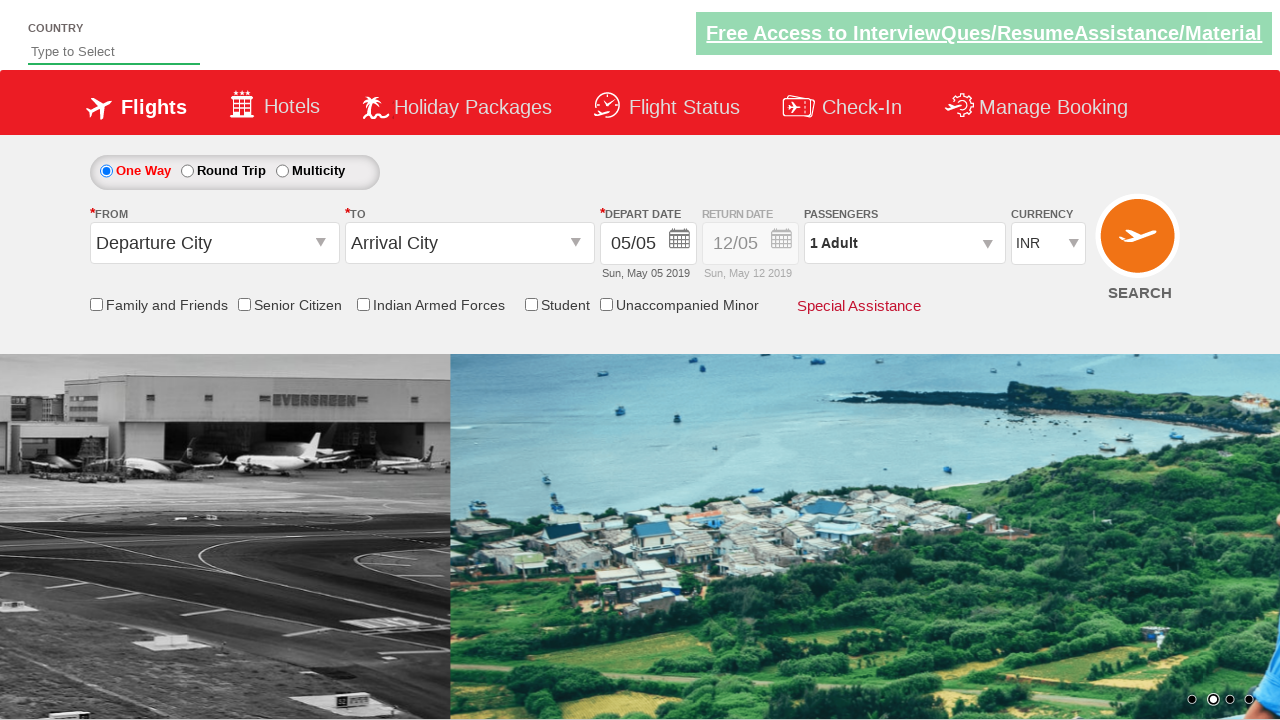

Clicked friends and family checkbox at (96, 304) on input[id*='friendsandfamily']
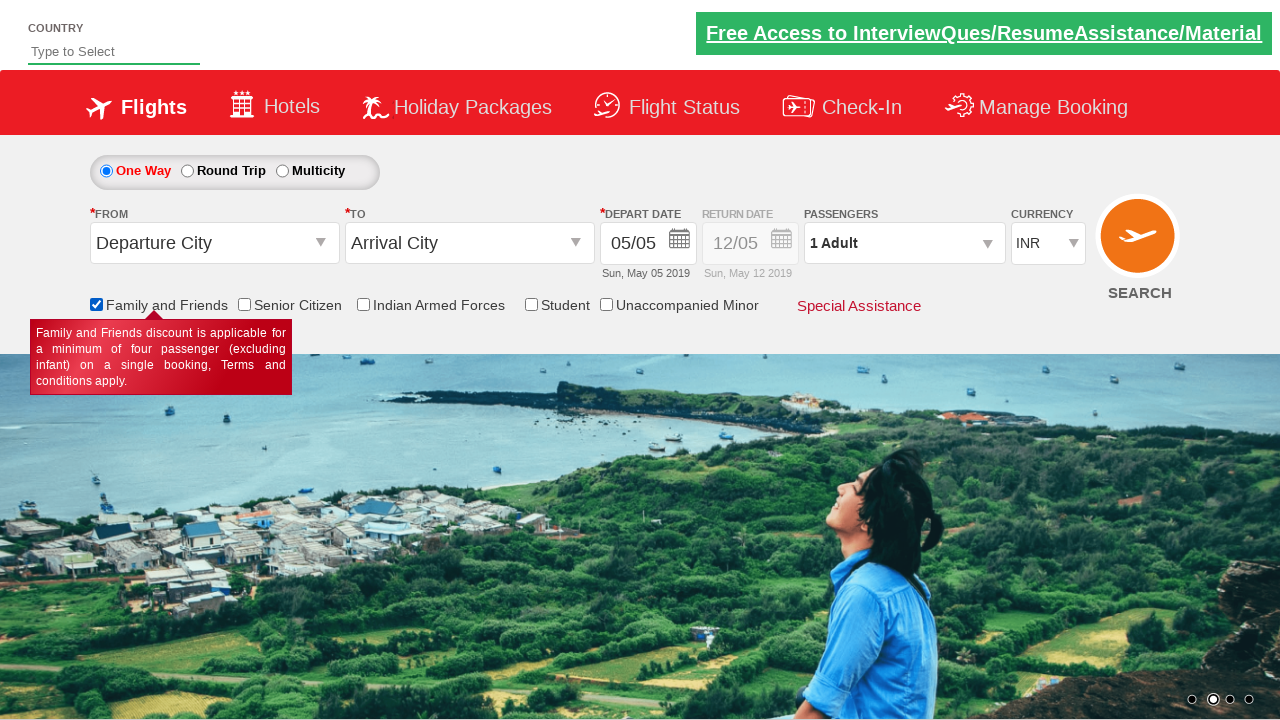

Clicked passenger dropdown to open at (904, 243) on #divpaxinfo
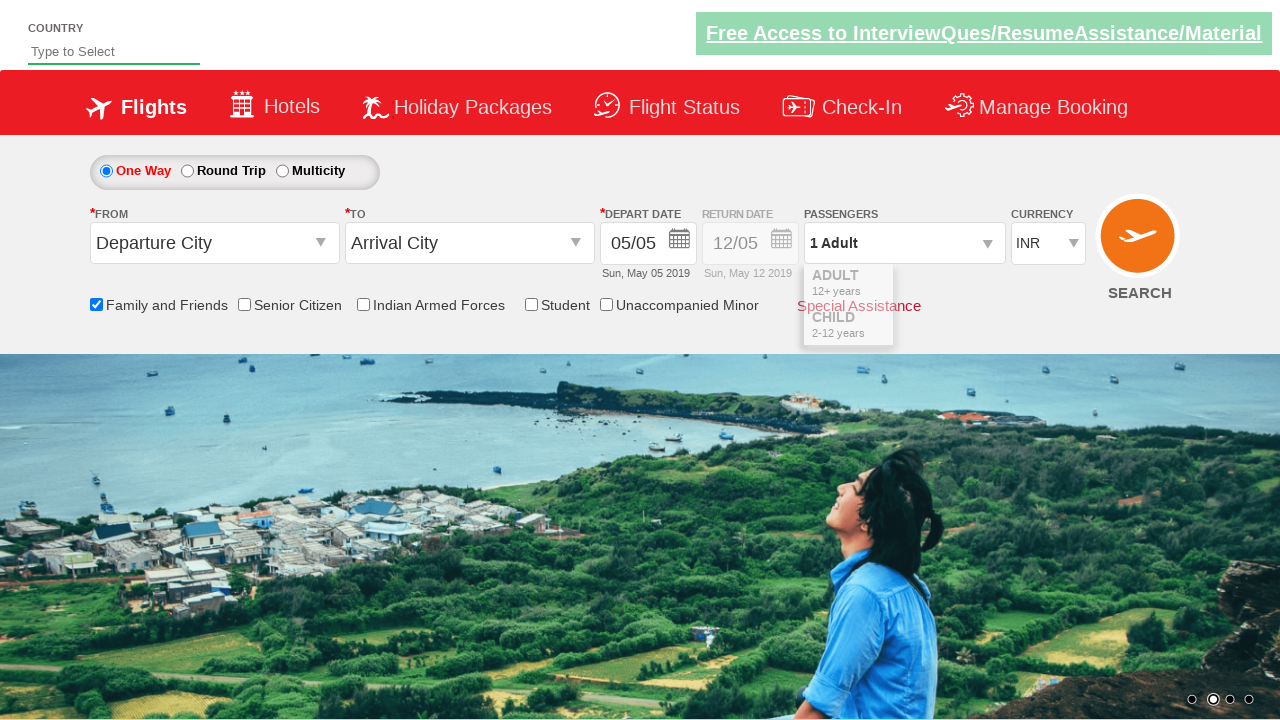

Clicked add adult button (initial click) at (982, 288) on #hrefIncAdt
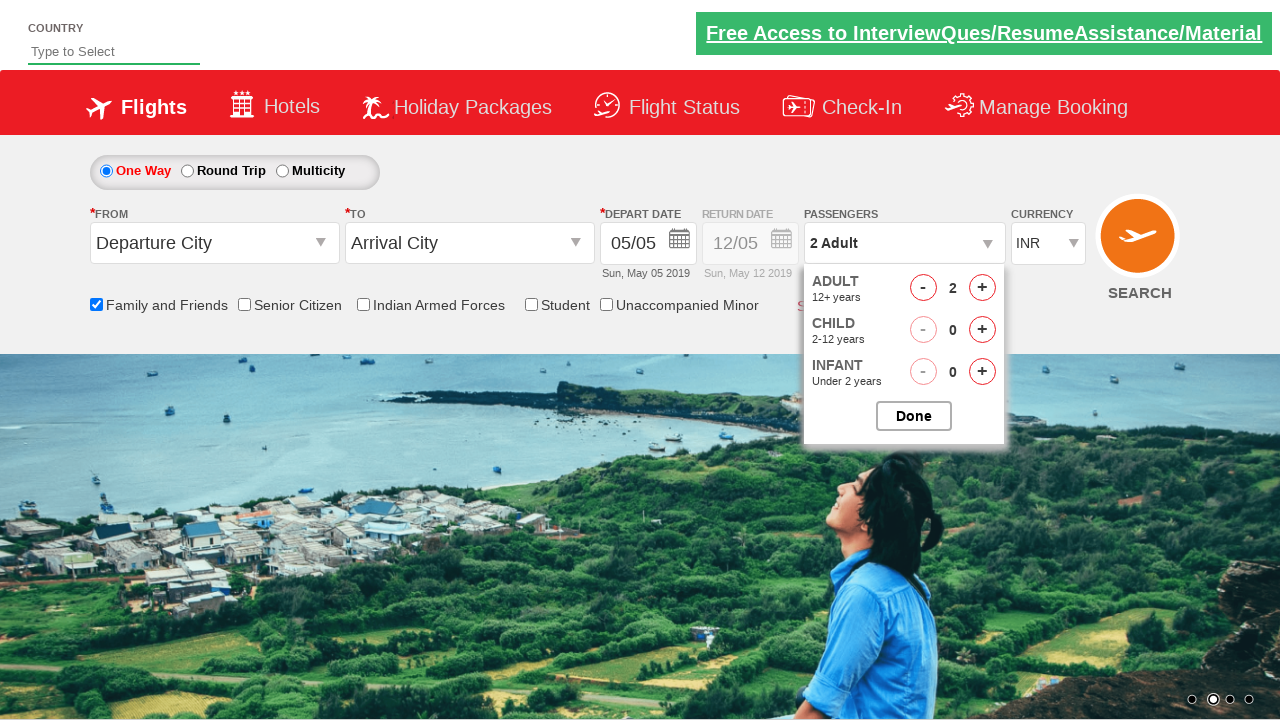

Clicked add adult button (iteration 1) at (982, 288) on #hrefIncAdt
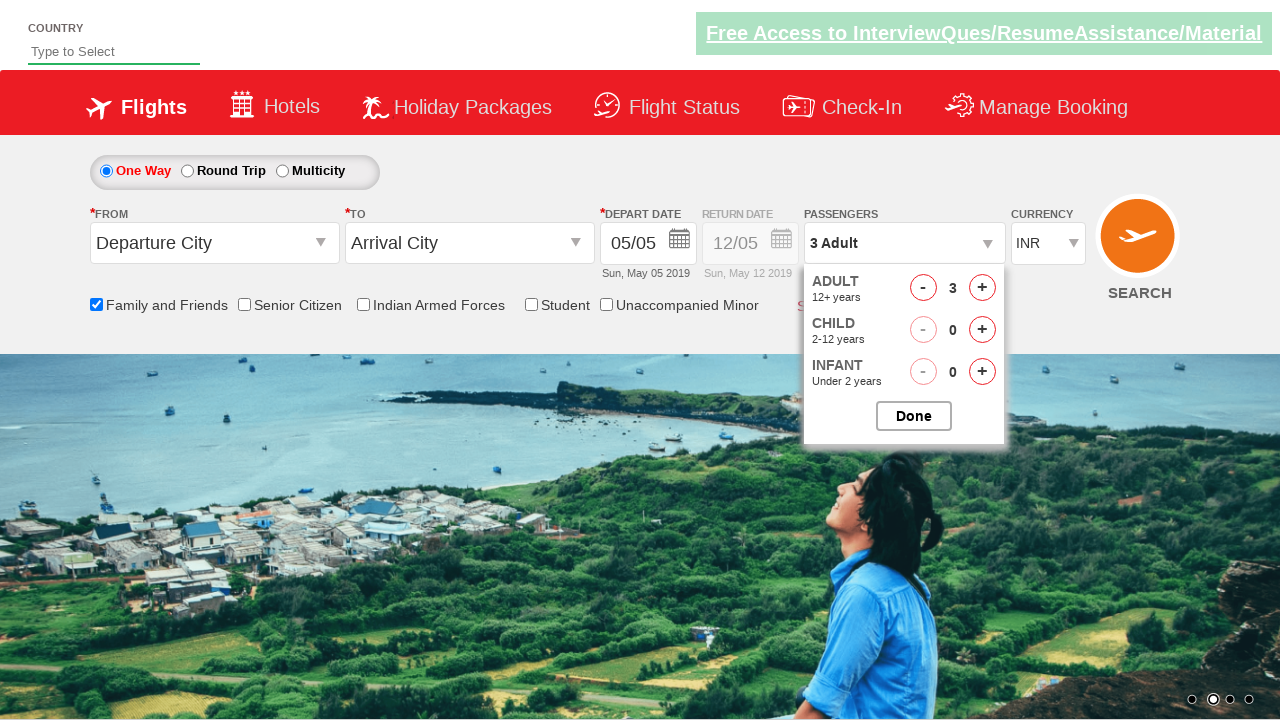

Clicked add adult button (iteration 2) at (982, 288) on #hrefIncAdt
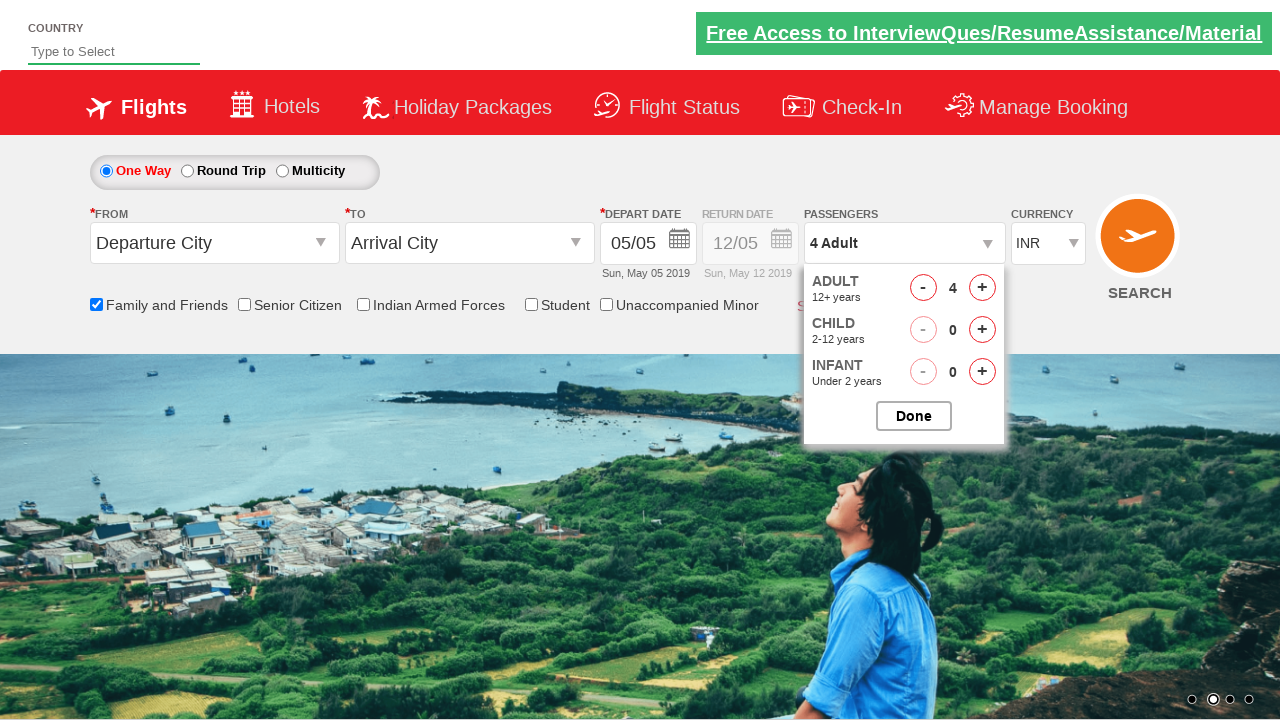

Clicked add adult button (iteration 3) at (982, 288) on #hrefIncAdt
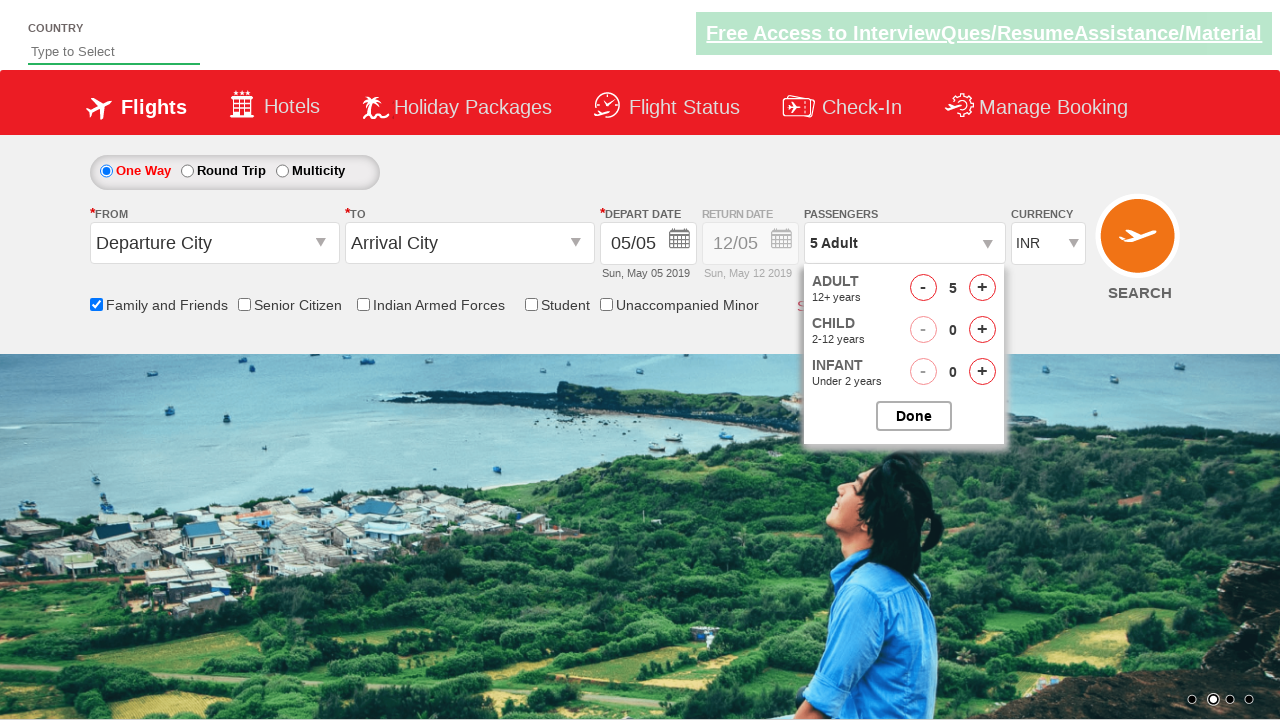

Clicked done button to close passenger dropdown at (914, 416) on #btnclosepaxoption
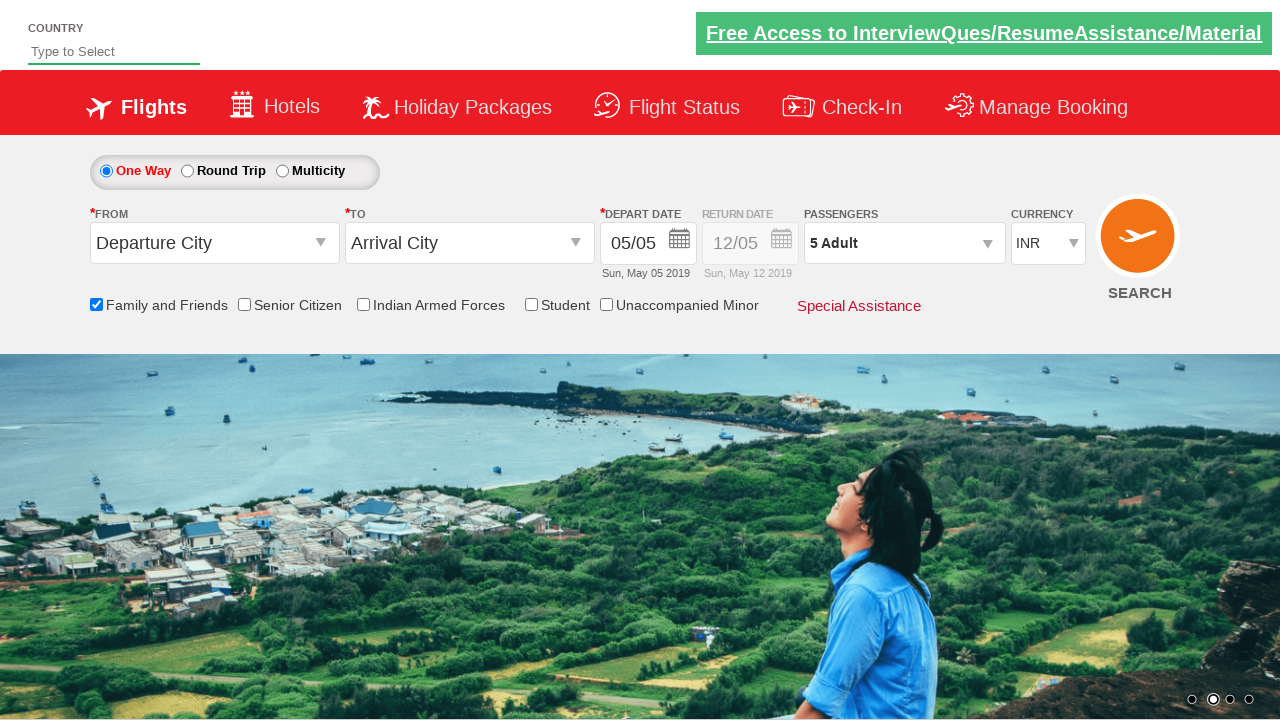

Passenger dropdown display element is visible
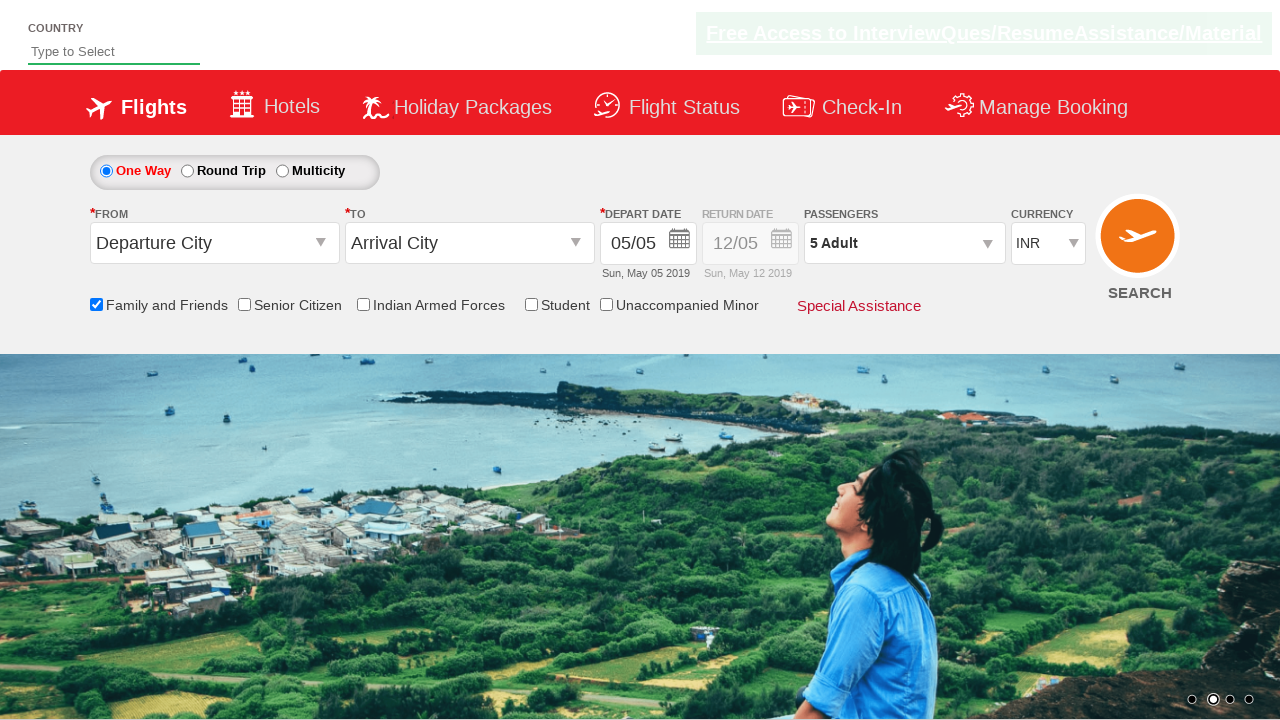

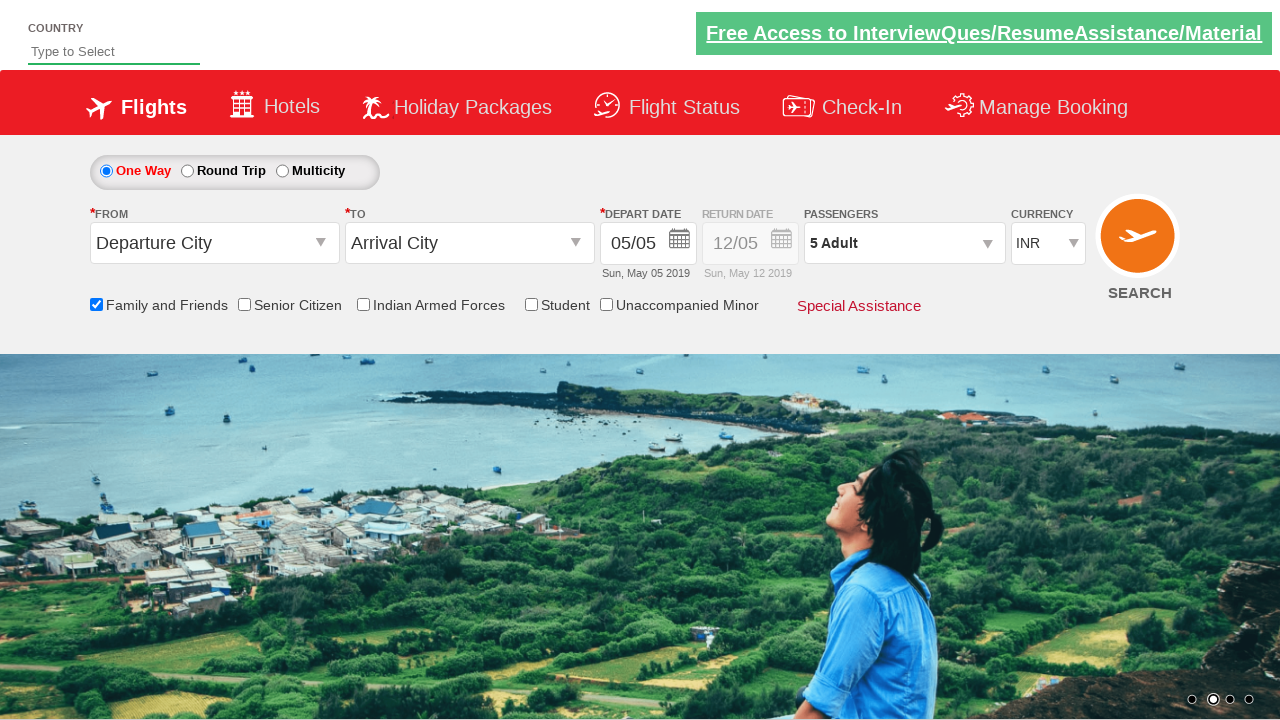